Tests that entering a number above 100 displays the correct error message "Number is too big", and also tests a bug case with 666

Starting URL: https://kristinek.github.io/site/tasks/enter_a_number

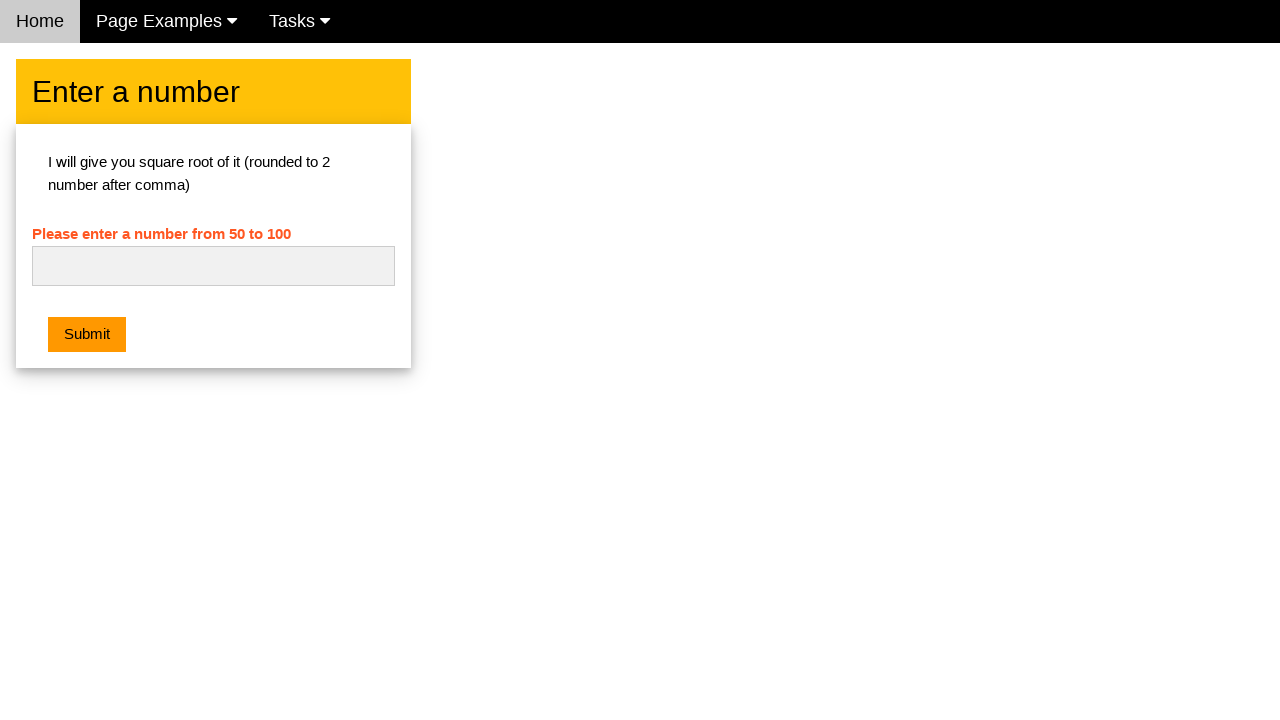

Filled number input field with '105' (above limit of 100) on #numb
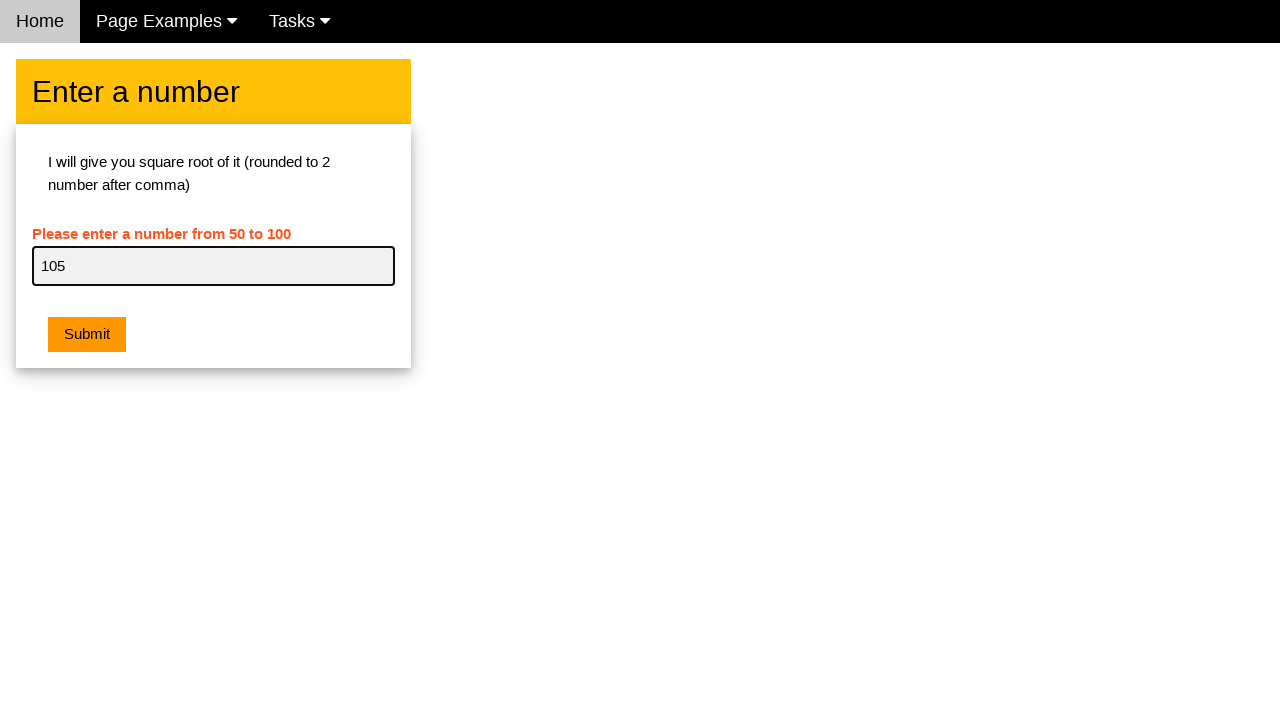

Clicked submit button at (87, 335) on .w3-btn
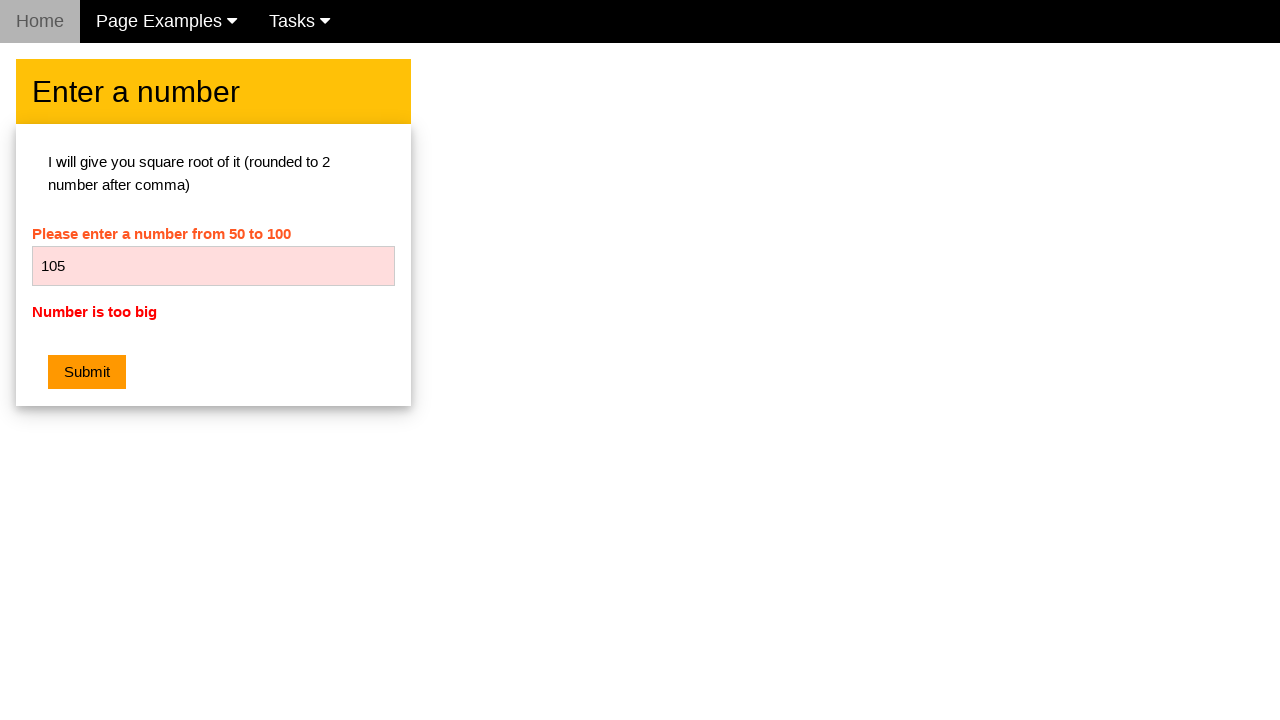

Retrieved error message text from #ch1_error element
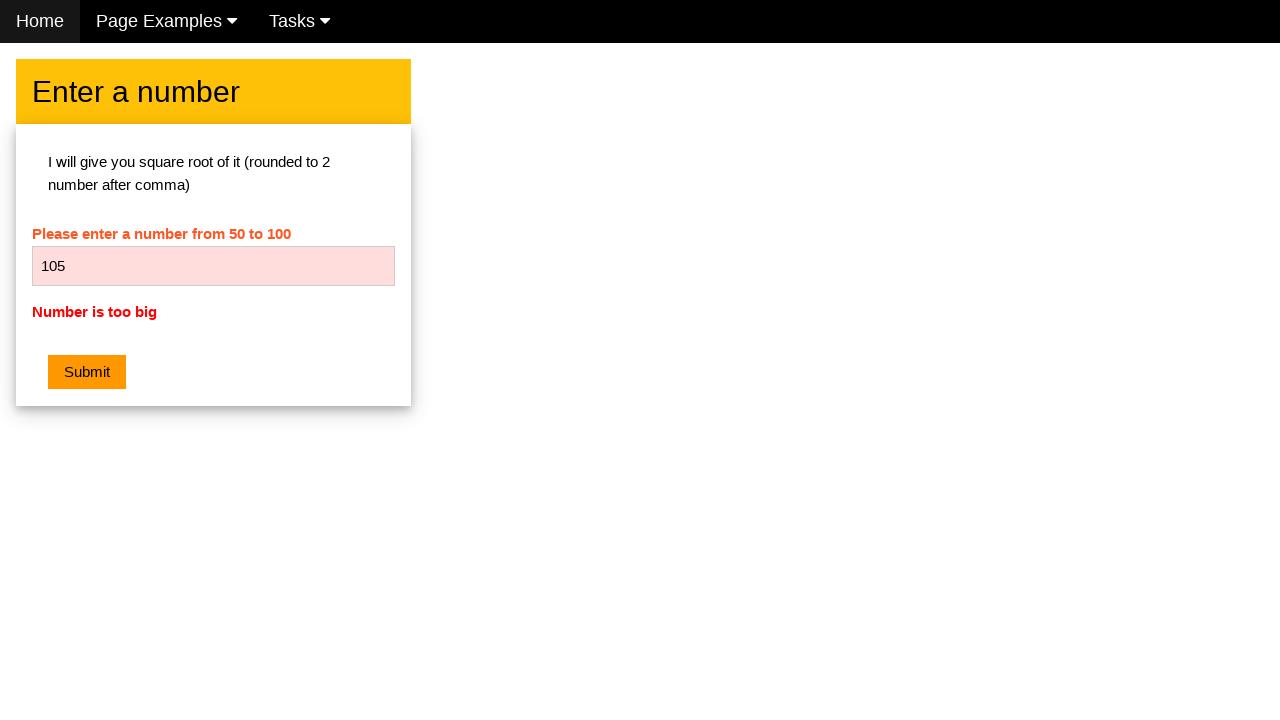

Asserted error message equals 'Number is too big'
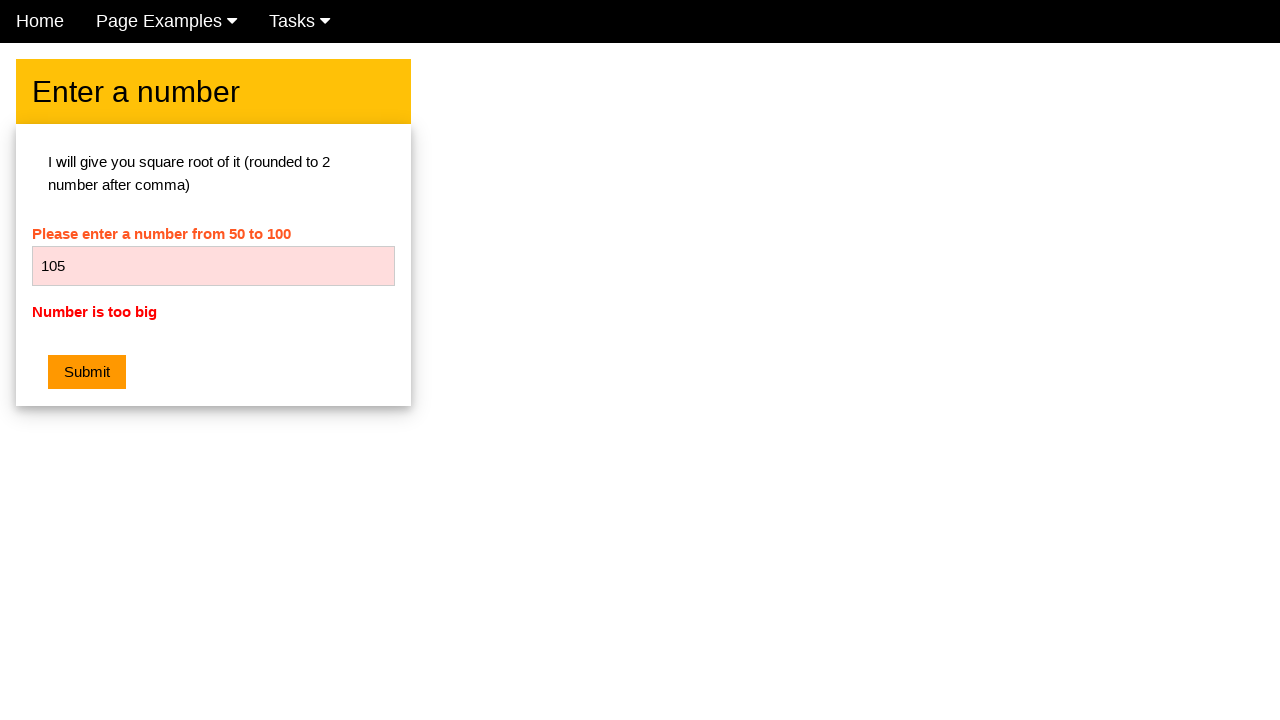

Cleared number input field on #numb
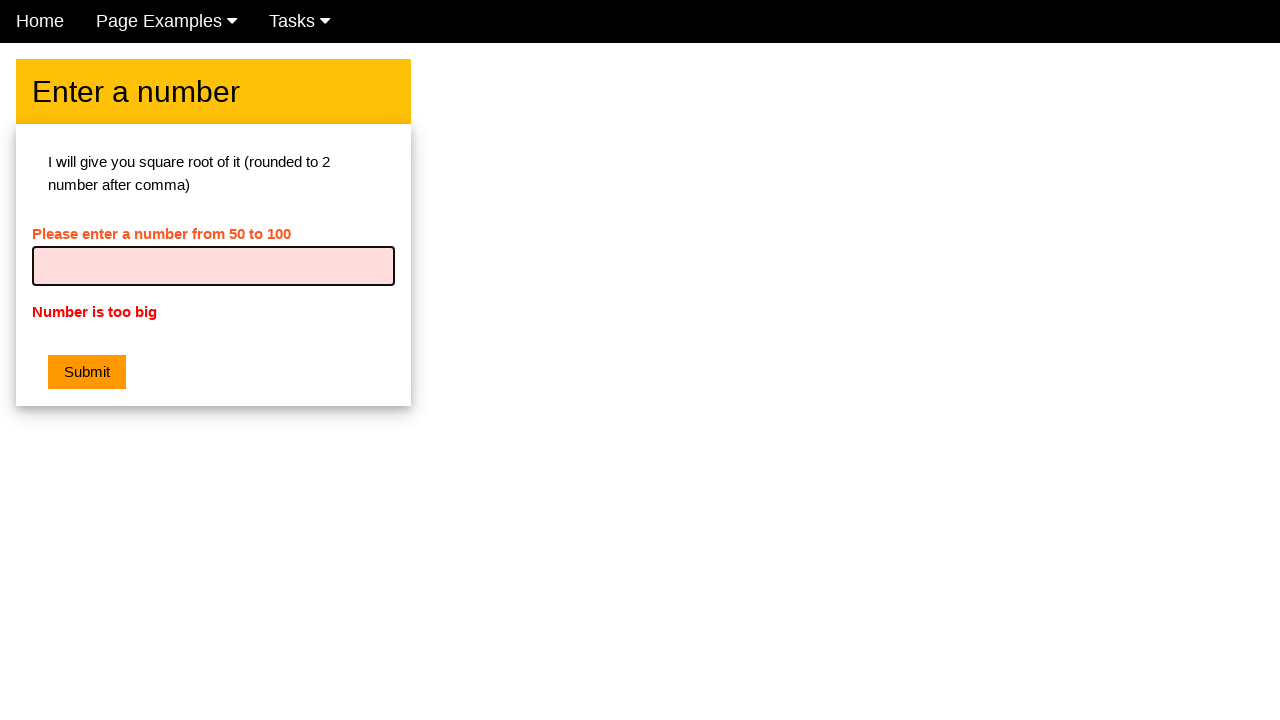

Filled number input field with '666' (bug test case) on #numb
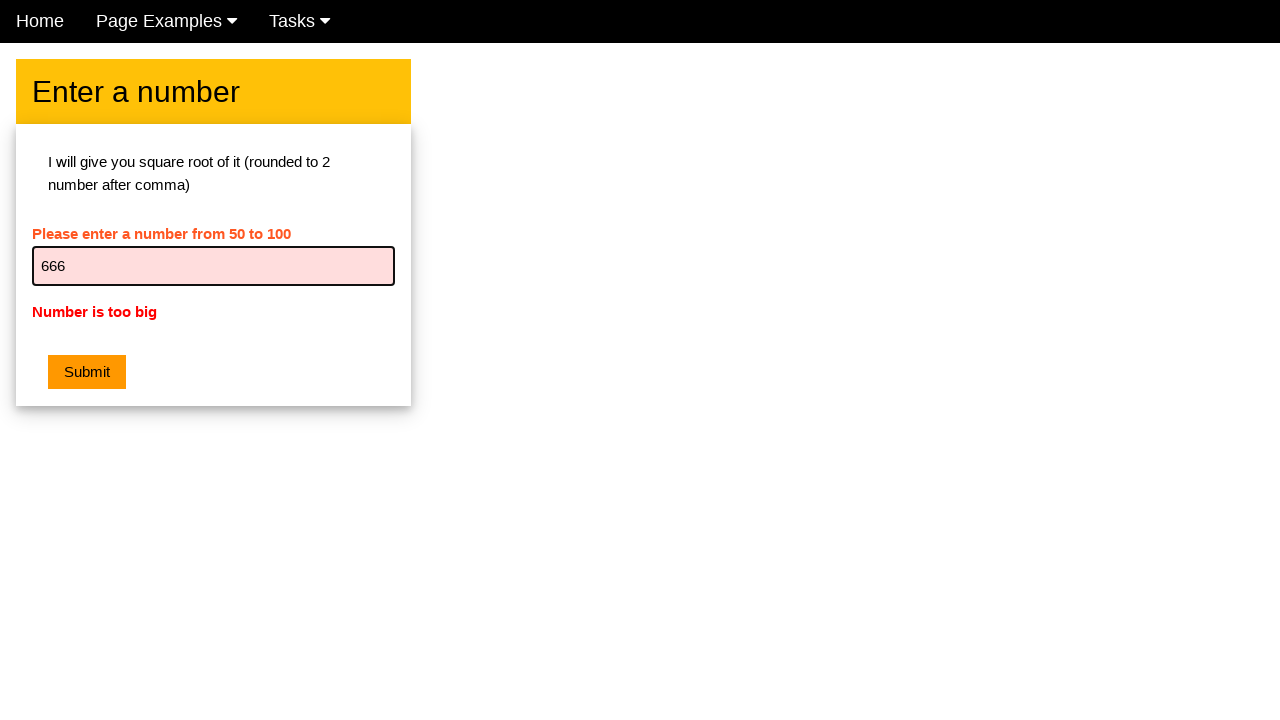

Clicked submit button for bug test case at (87, 372) on .w3-btn
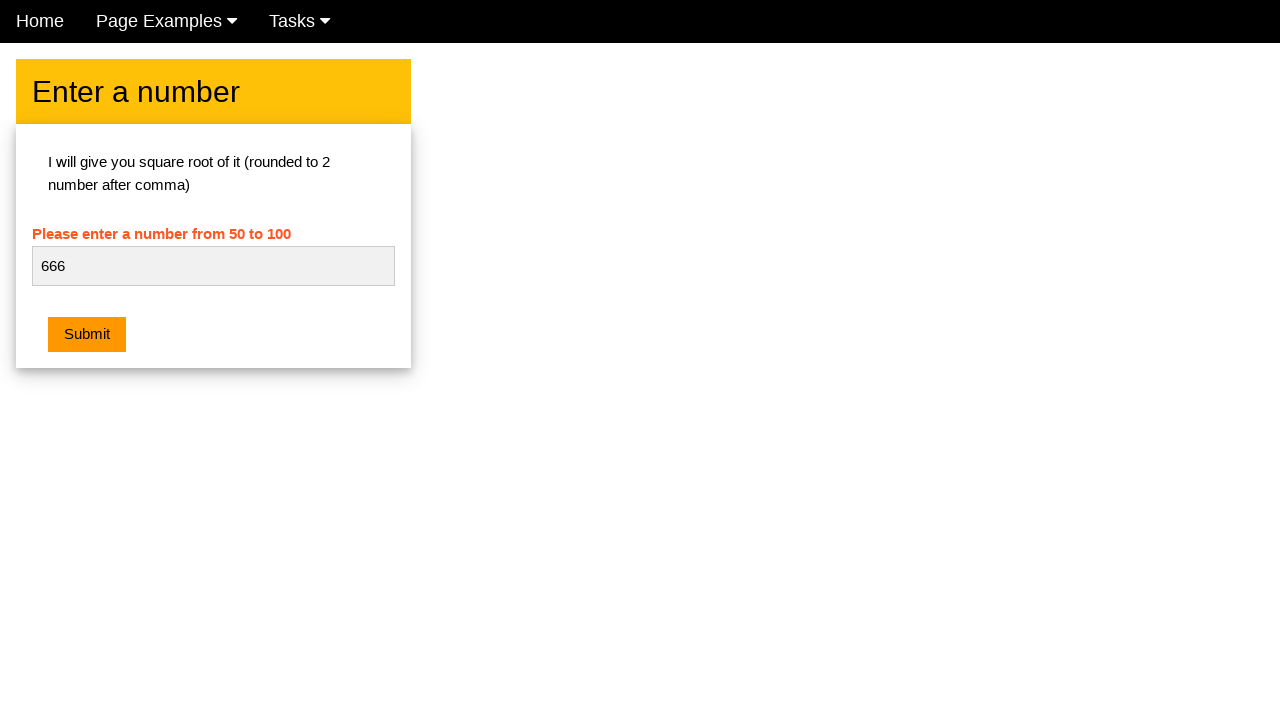

Retrieved error message text from #ch1_error element for bug test
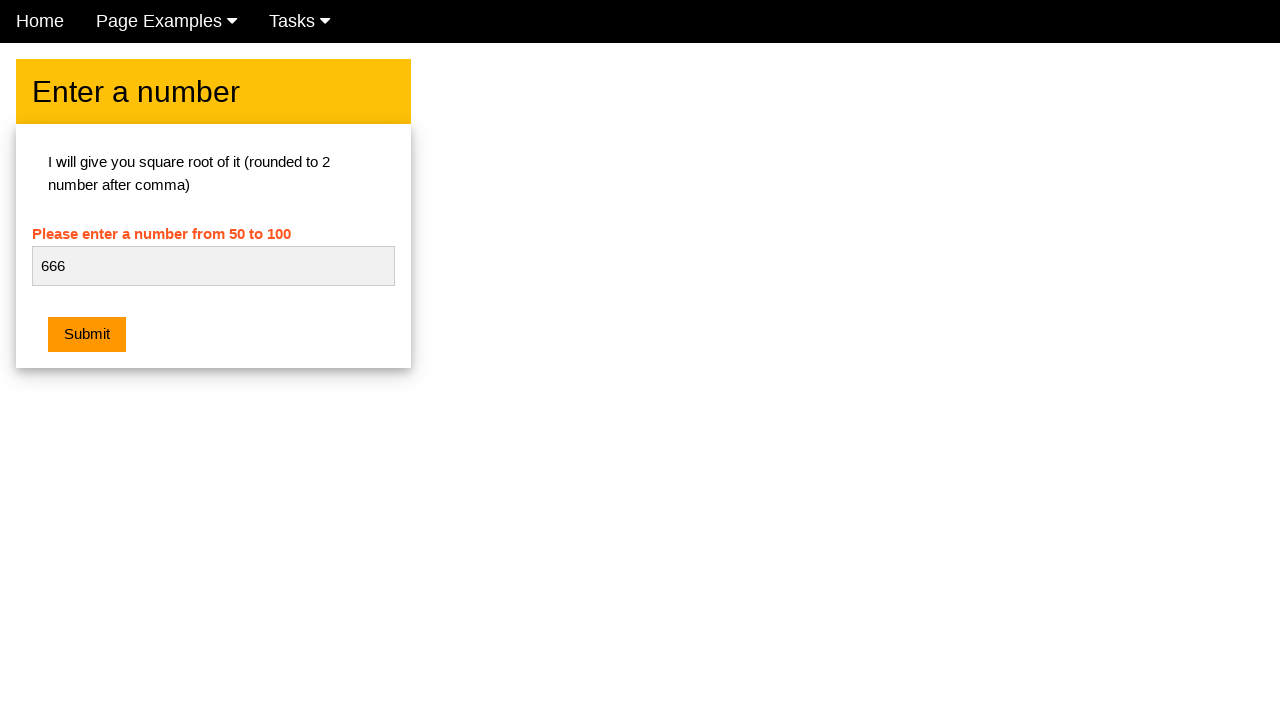

Asserted no error message is shown for 666 (testing the bug)
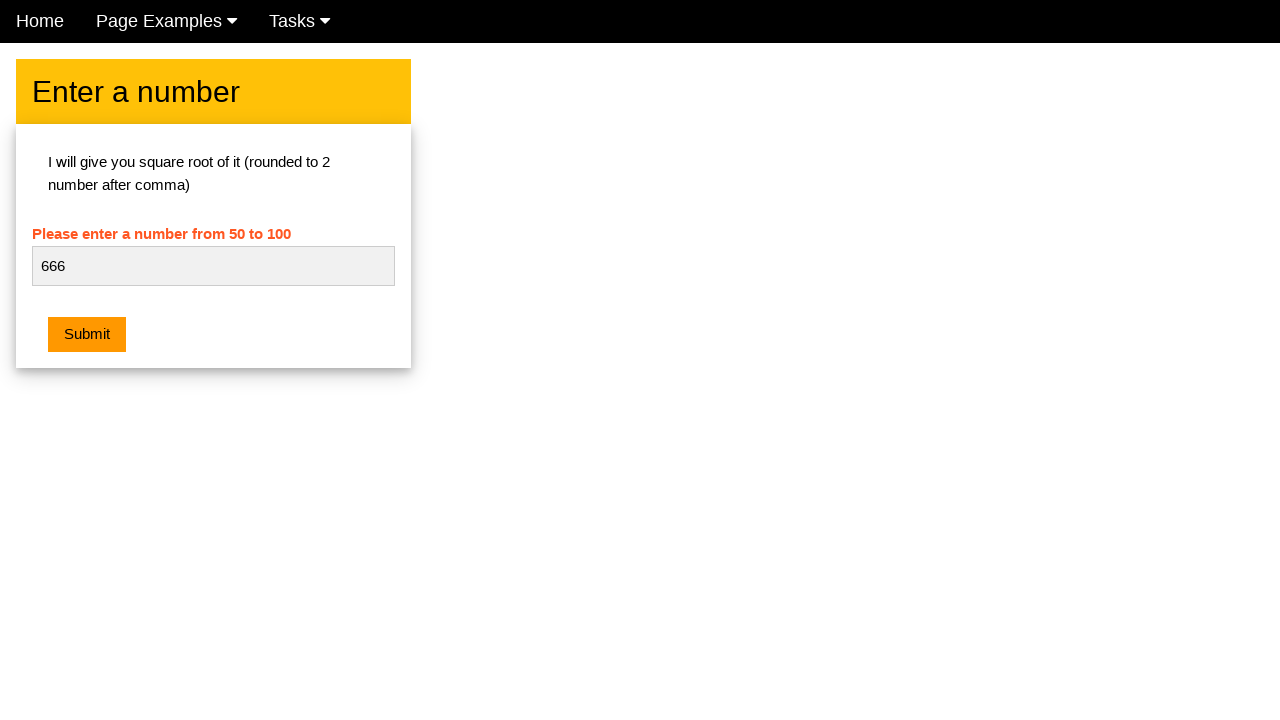

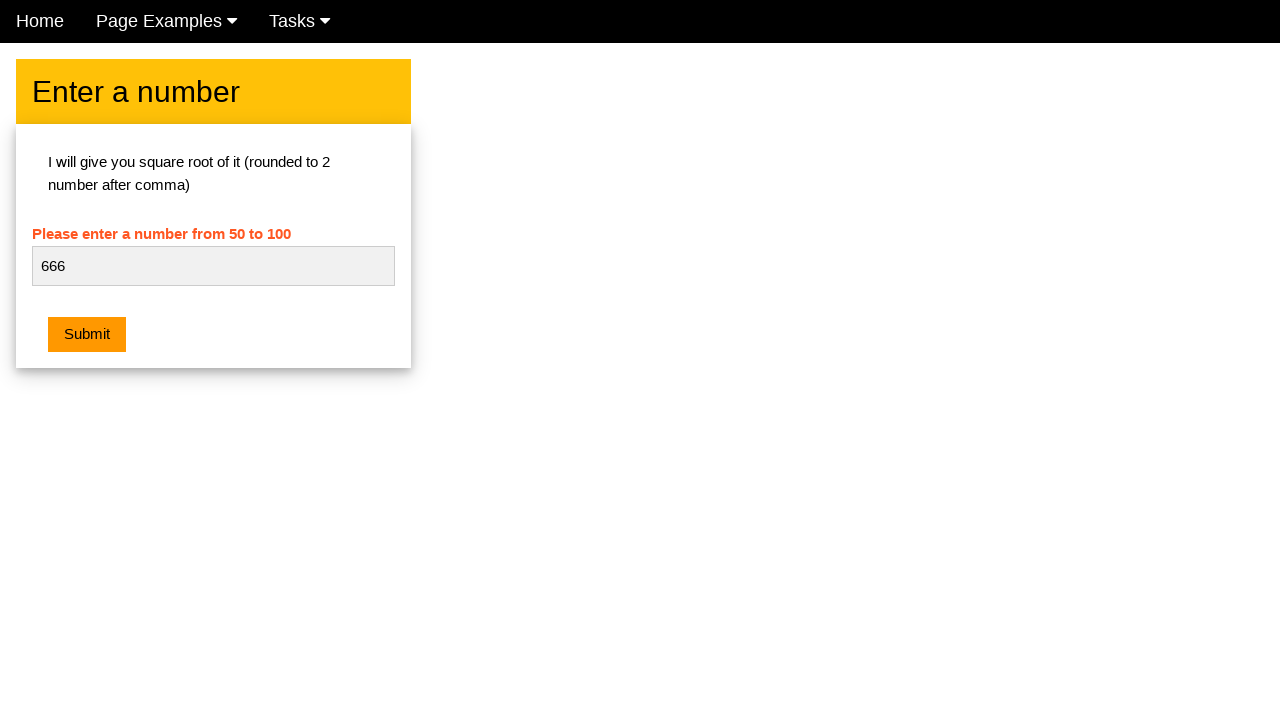